Tests that entering an empty text string removes the todo item

Starting URL: https://demo.playwright.dev/todomvc

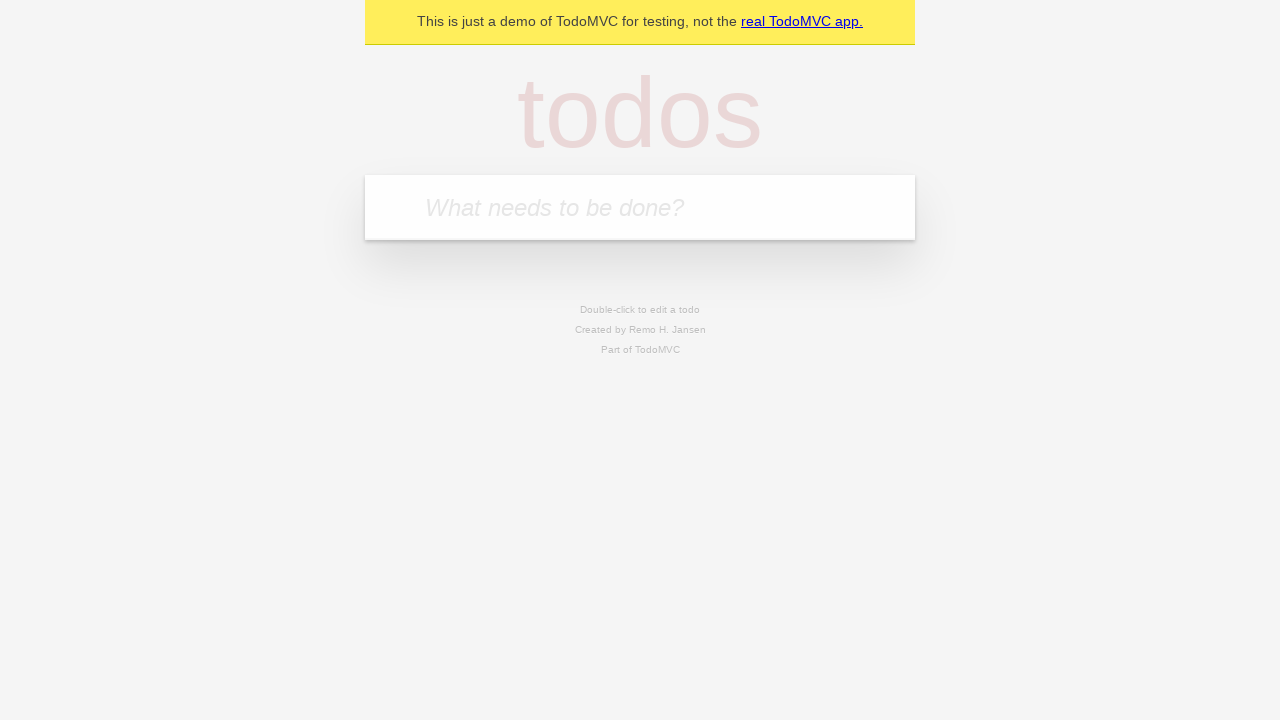

Filled todo input with 'buy some cheese' on internal:attr=[placeholder="What needs to be done?"i]
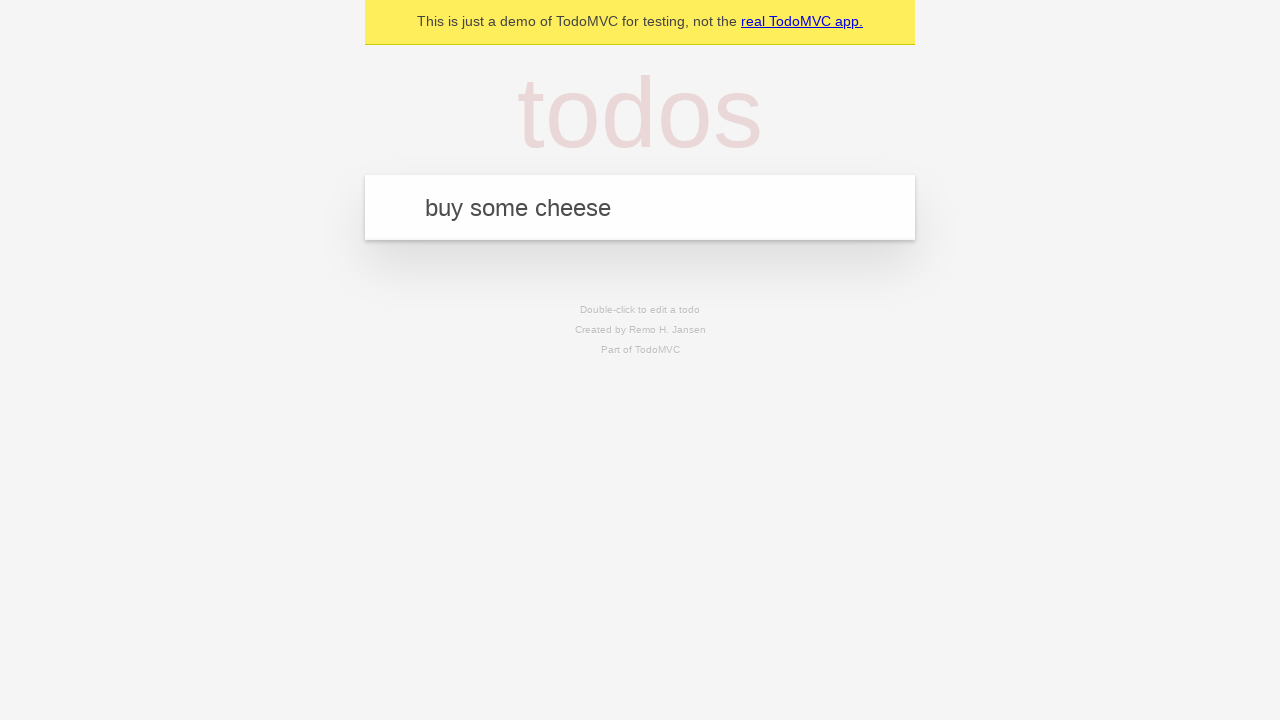

Pressed Enter to add first todo item on internal:attr=[placeholder="What needs to be done?"i]
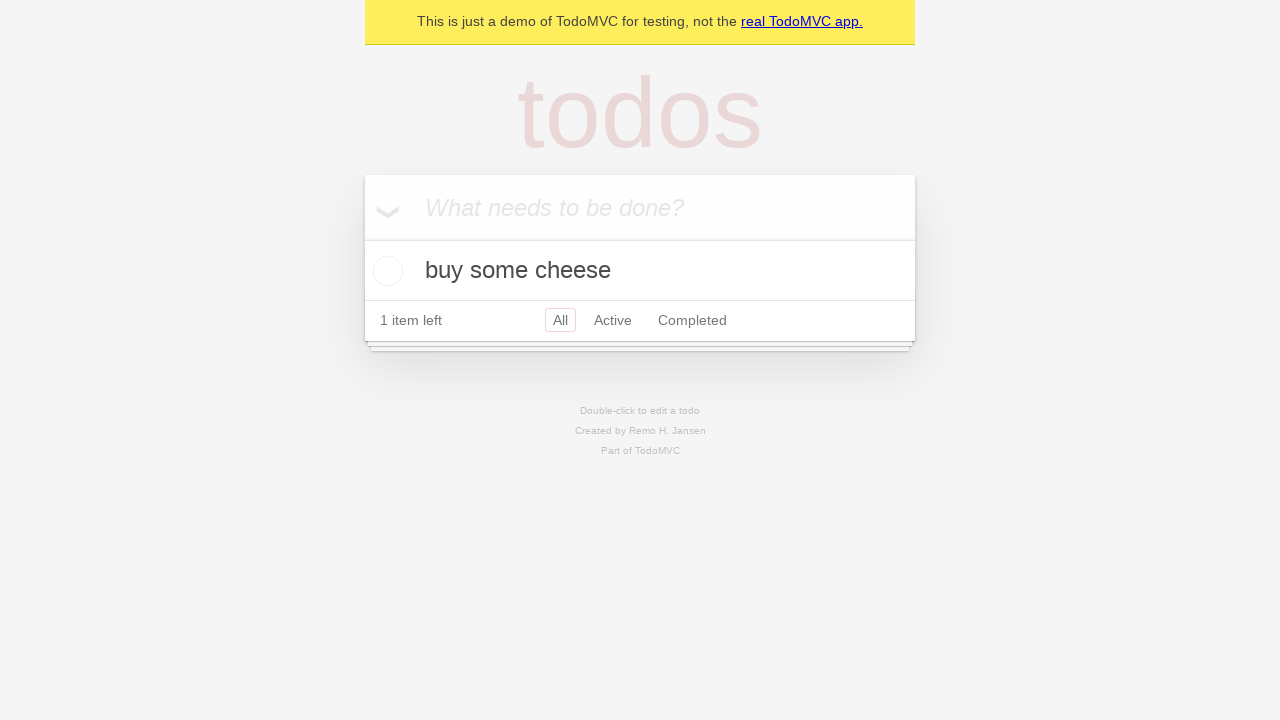

Filled todo input with 'feed the dog' on internal:attr=[placeholder="What needs to be done?"i]
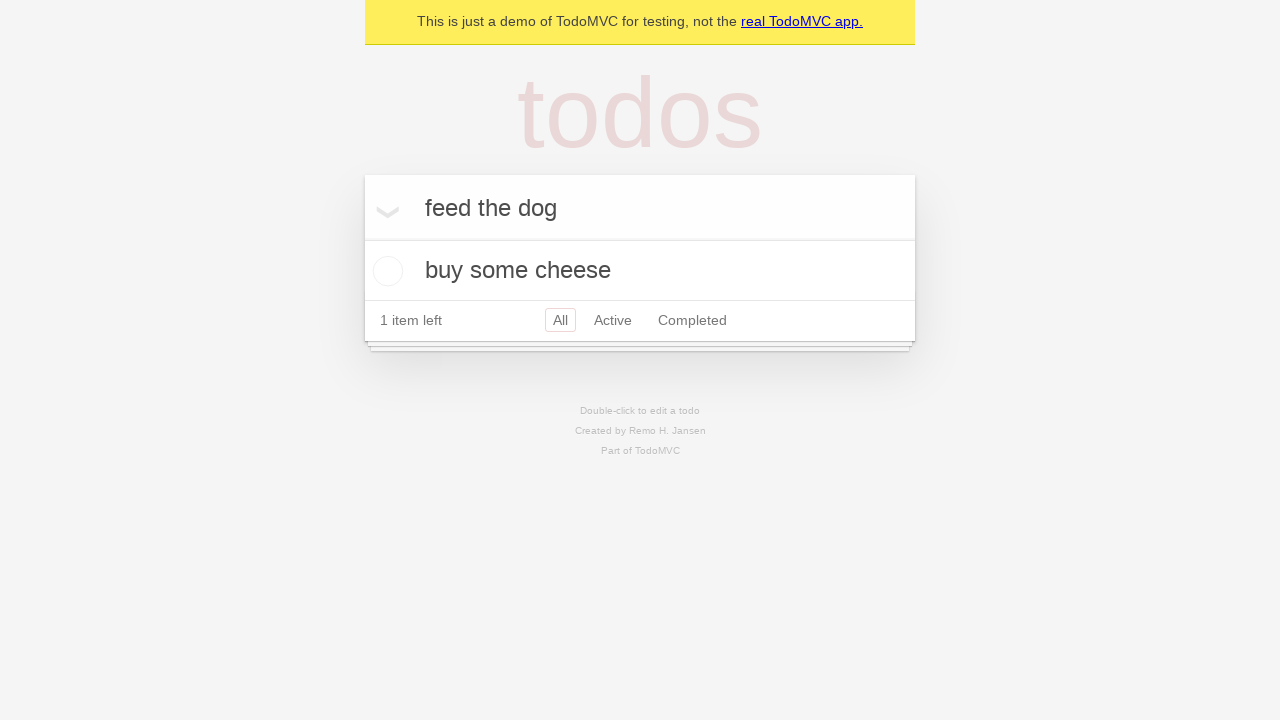

Pressed Enter to add second todo item on internal:attr=[placeholder="What needs to be done?"i]
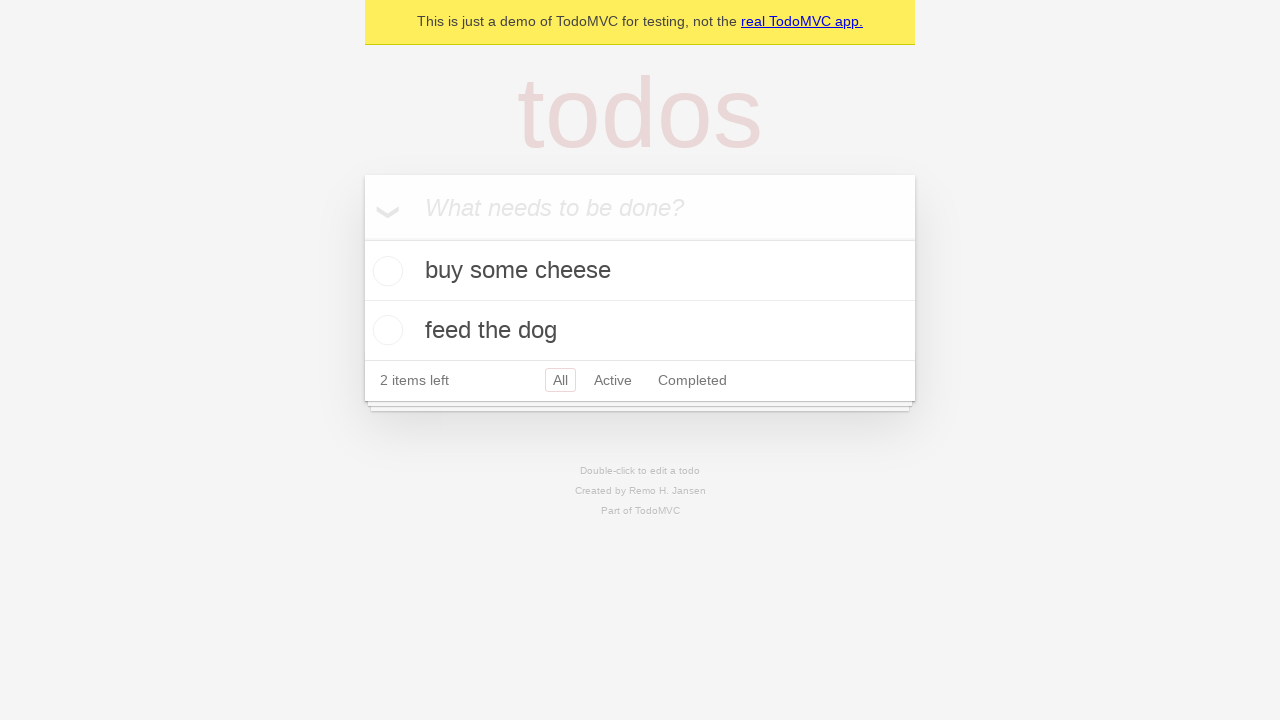

Filled todo input with 'book a doctors appointment' on internal:attr=[placeholder="What needs to be done?"i]
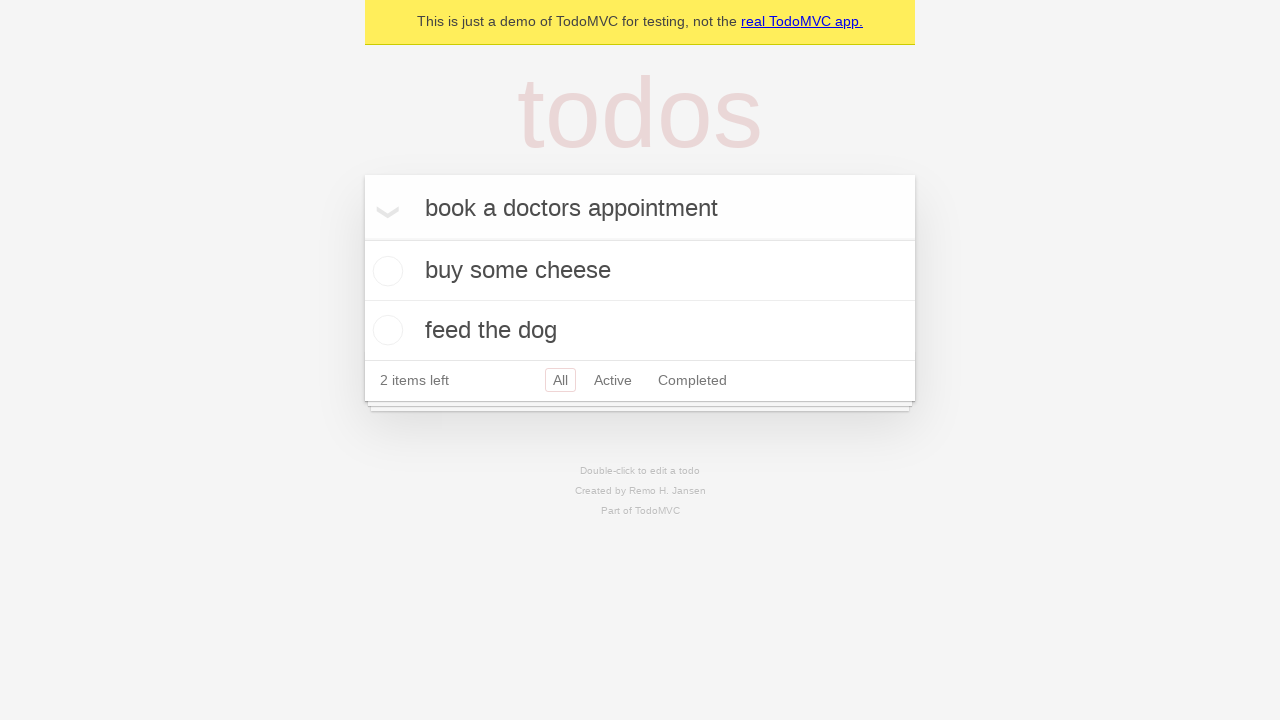

Pressed Enter to add third todo item on internal:attr=[placeholder="What needs to be done?"i]
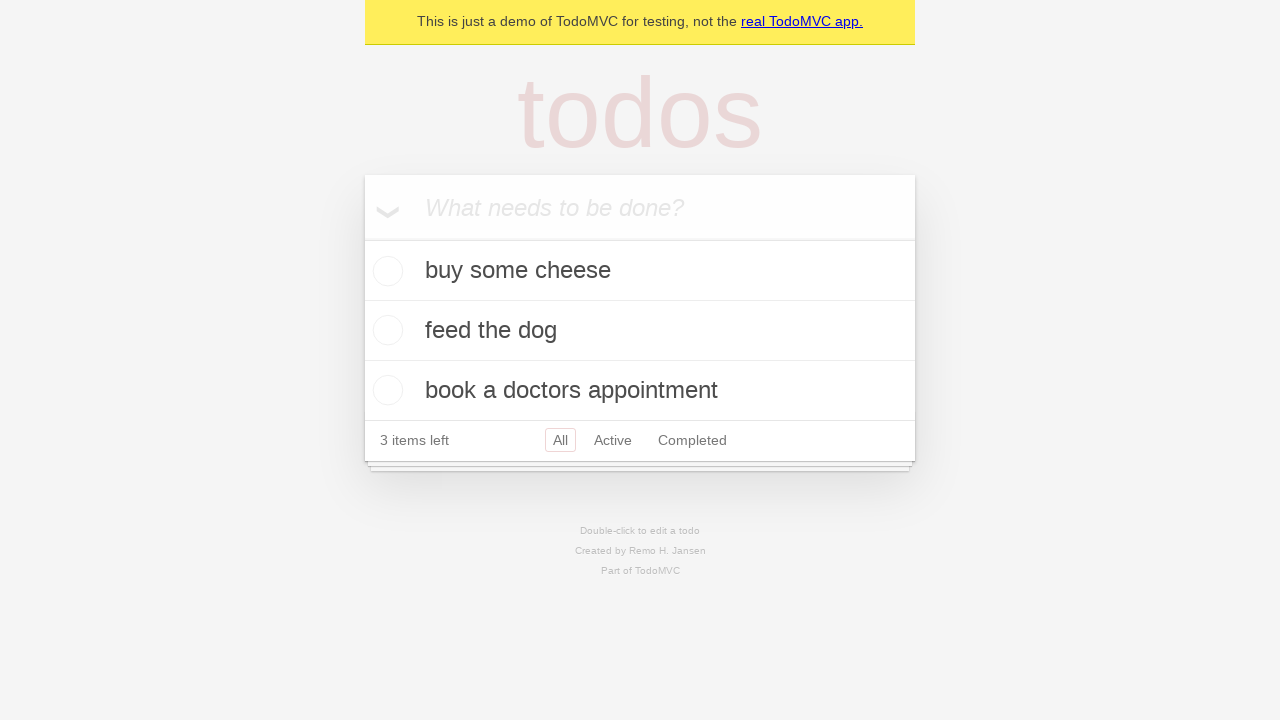

Double-clicked second todo item to enter edit mode at (640, 331) on internal:testid=[data-testid="todo-item"s] >> nth=1
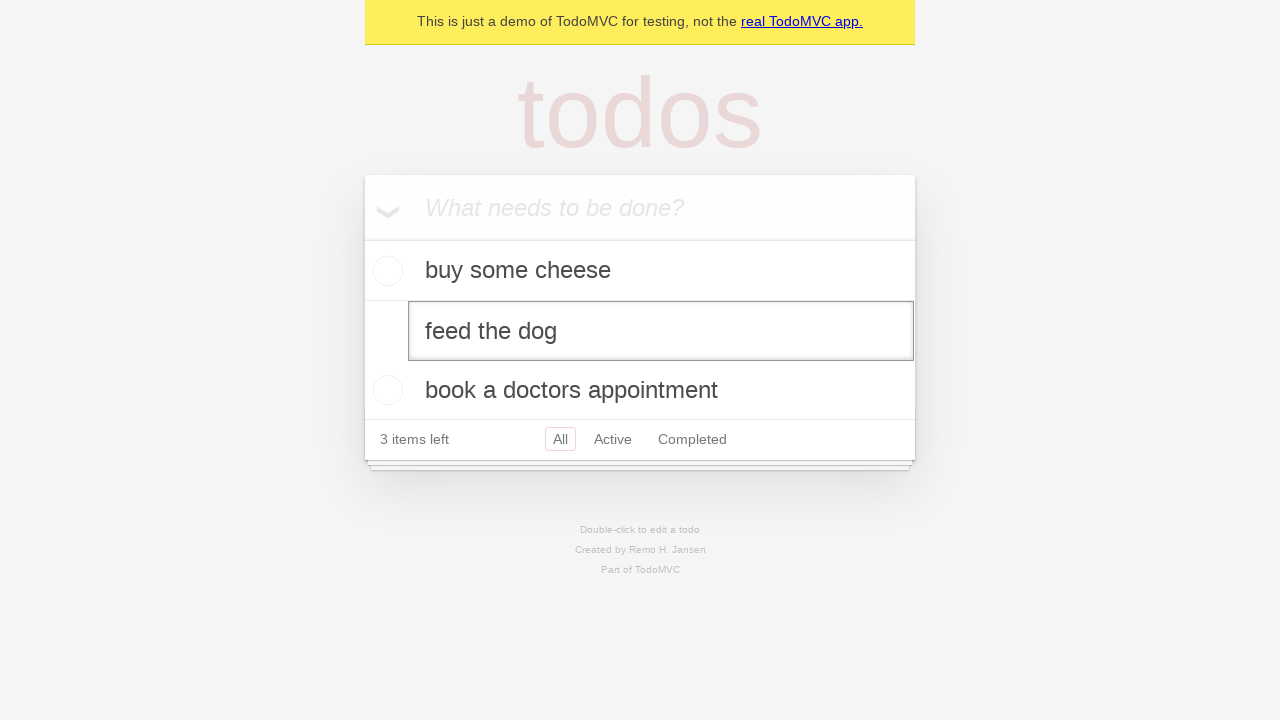

Cleared text in edit field of second todo item on internal:testid=[data-testid="todo-item"s] >> nth=1 >> internal:role=textbox[nam
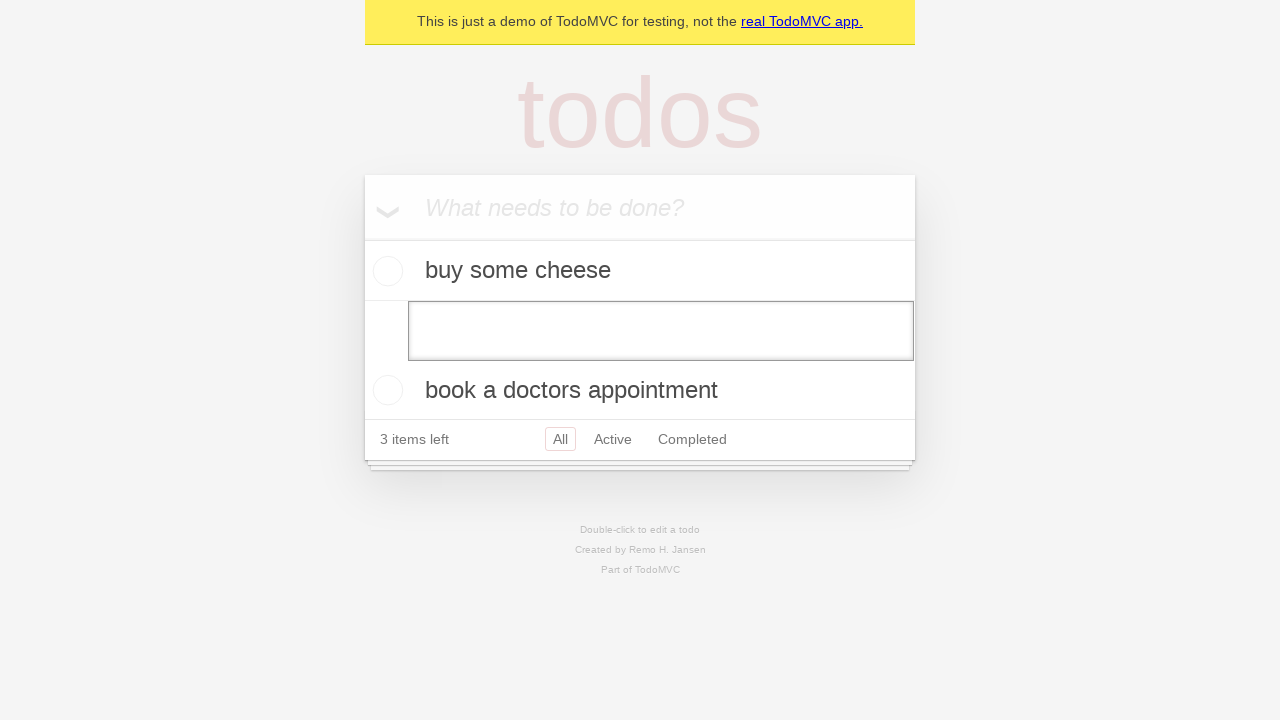

Pressed Enter to confirm empty text, removing second todo item on internal:testid=[data-testid="todo-item"s] >> nth=1 >> internal:role=textbox[nam
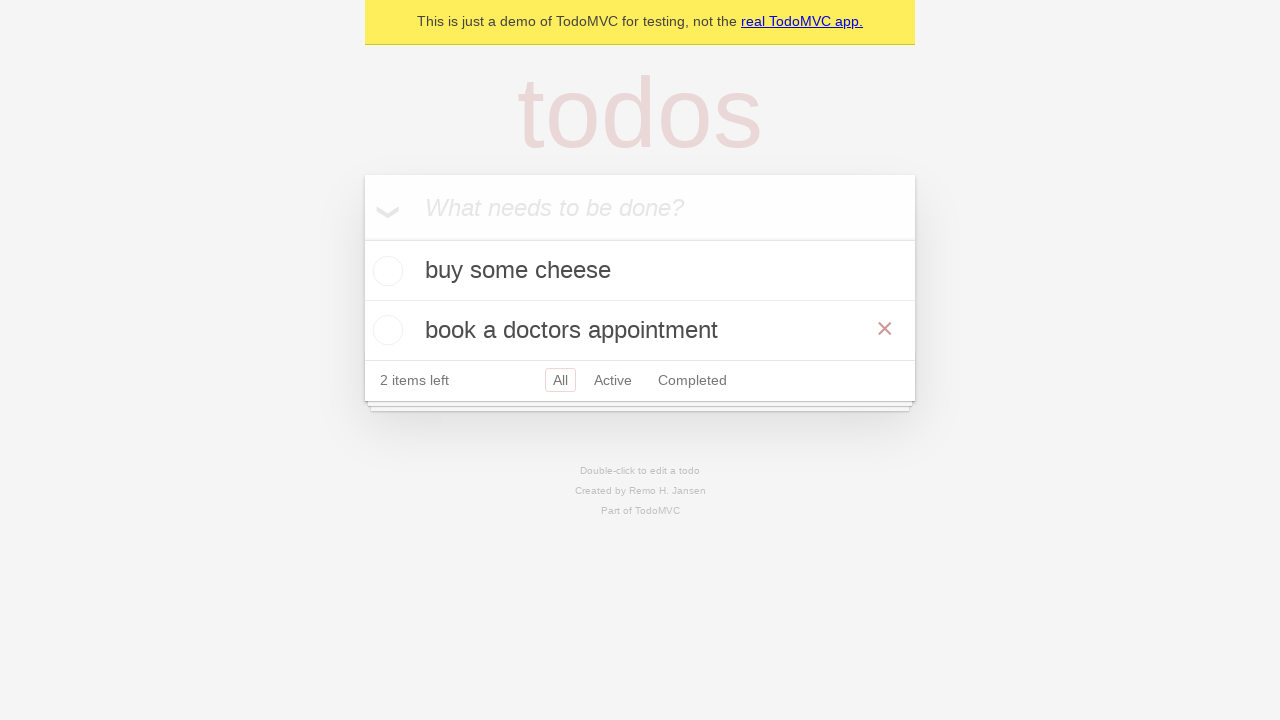

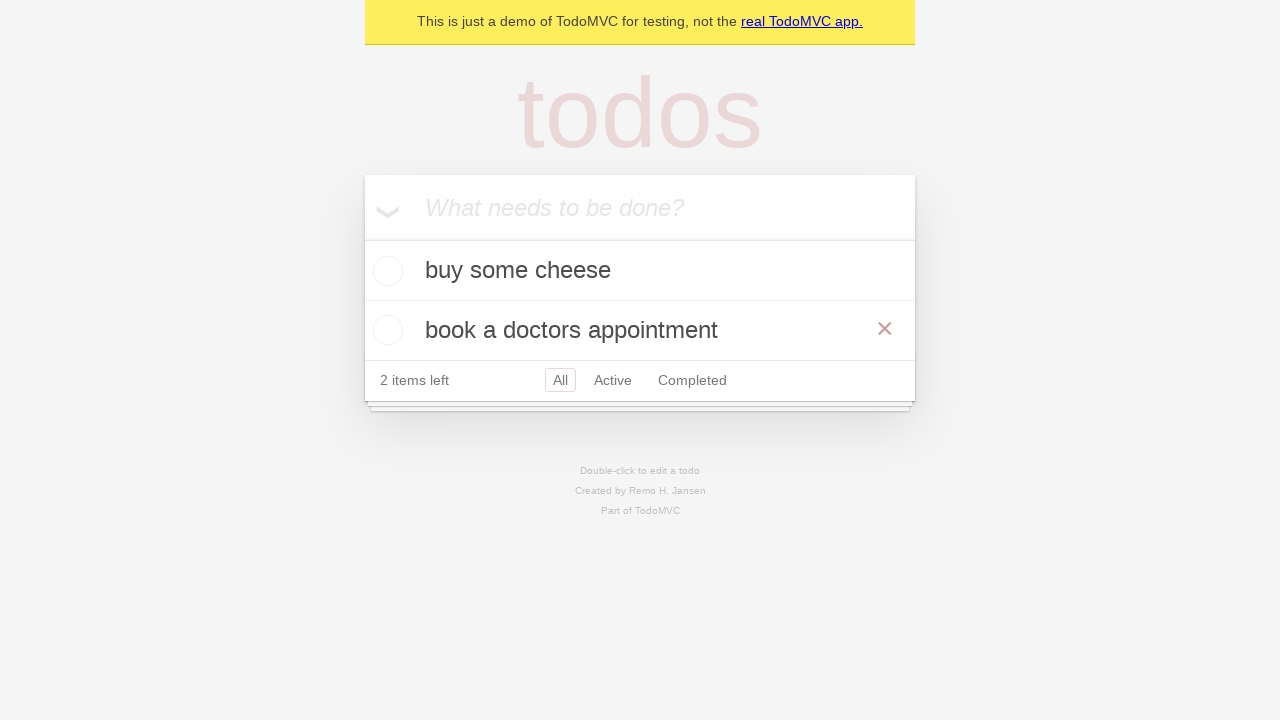